Tests filling an input and then blurring it to trigger validation state

Starting URL: https://example.cypress.io/commands/actions

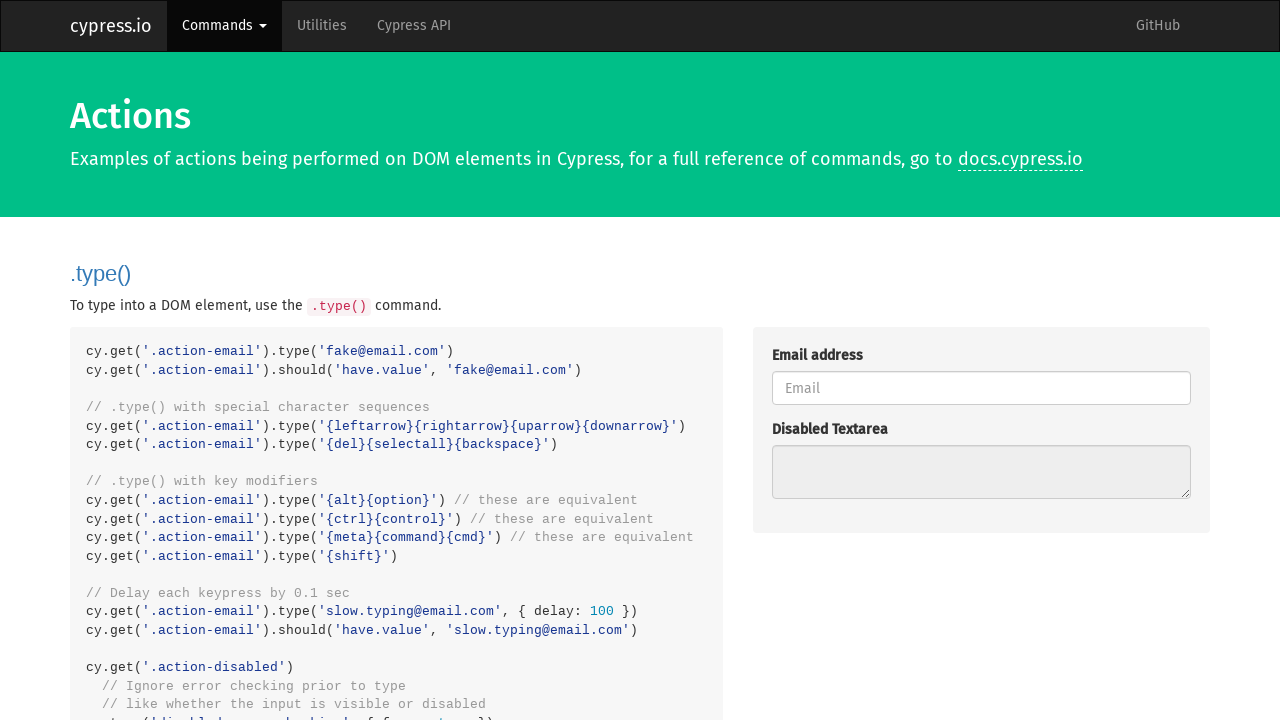

Filled blur input field with 'About to blur' on .action-blur
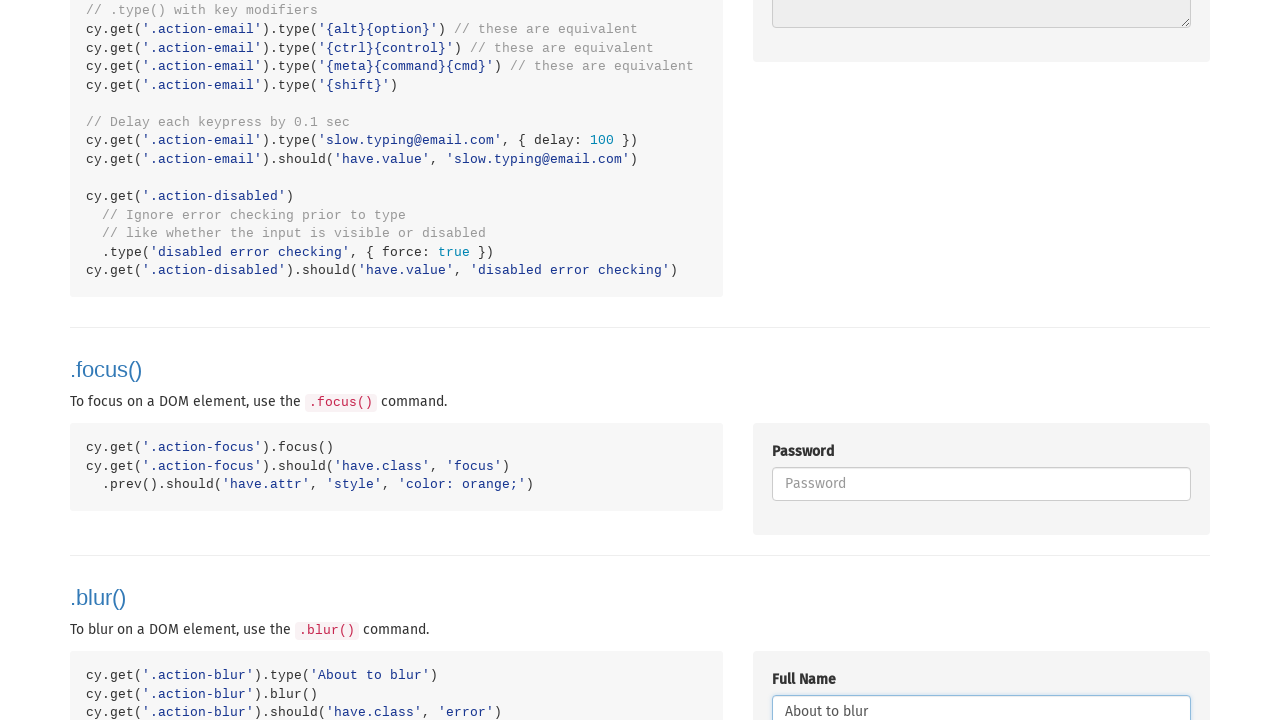

Blurred the input element to trigger validation state
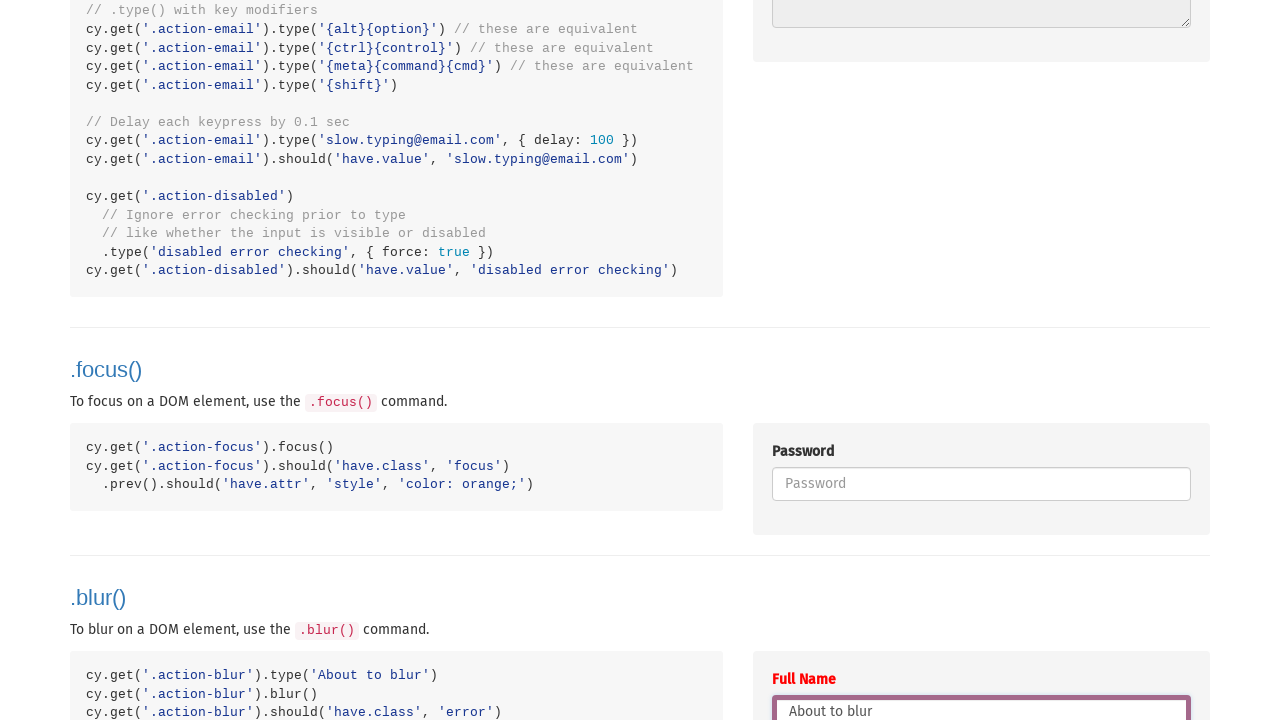

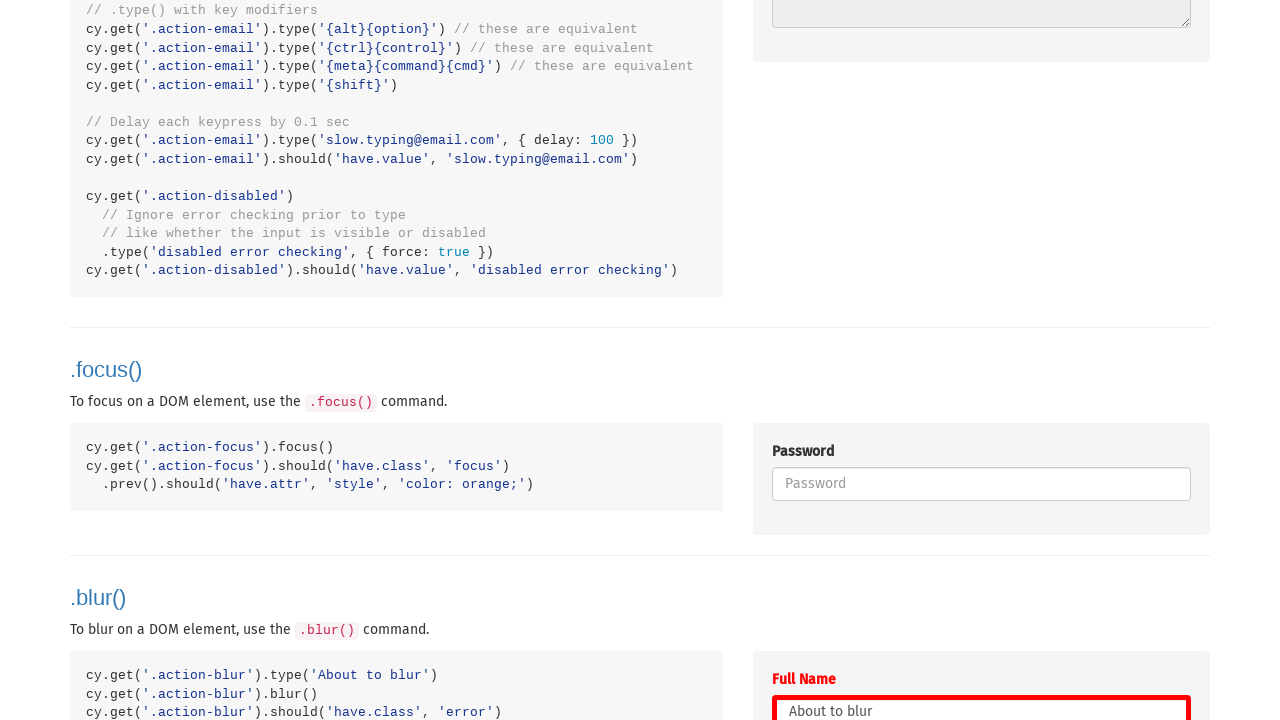